Tests the percentage calculator functionality on calculator.net by navigating to the Math Calculators section, selecting the Percentage Calculator, entering values (17 and 35), clicking Calculate, and verifying the result.

Starting URL: http://www.calculator.net

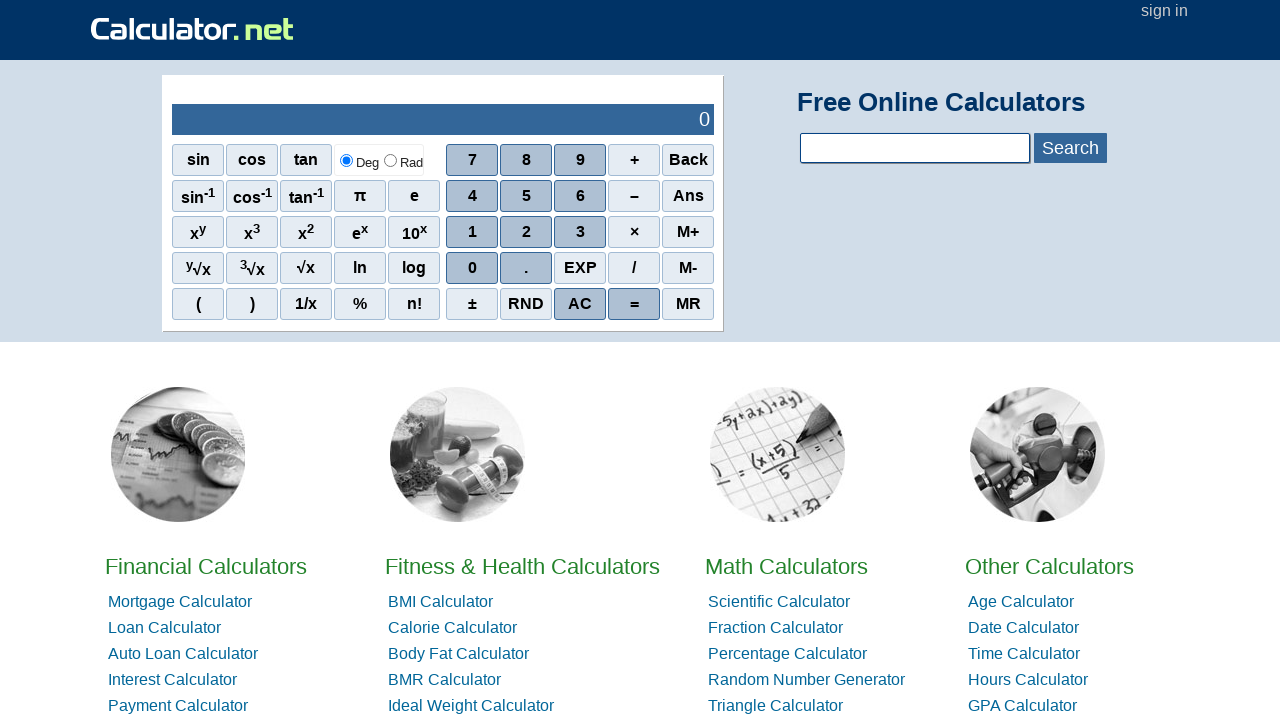

Clicked on Math Calculators link at (786, 566) on xpath=//a[contains(text(),'Math')]
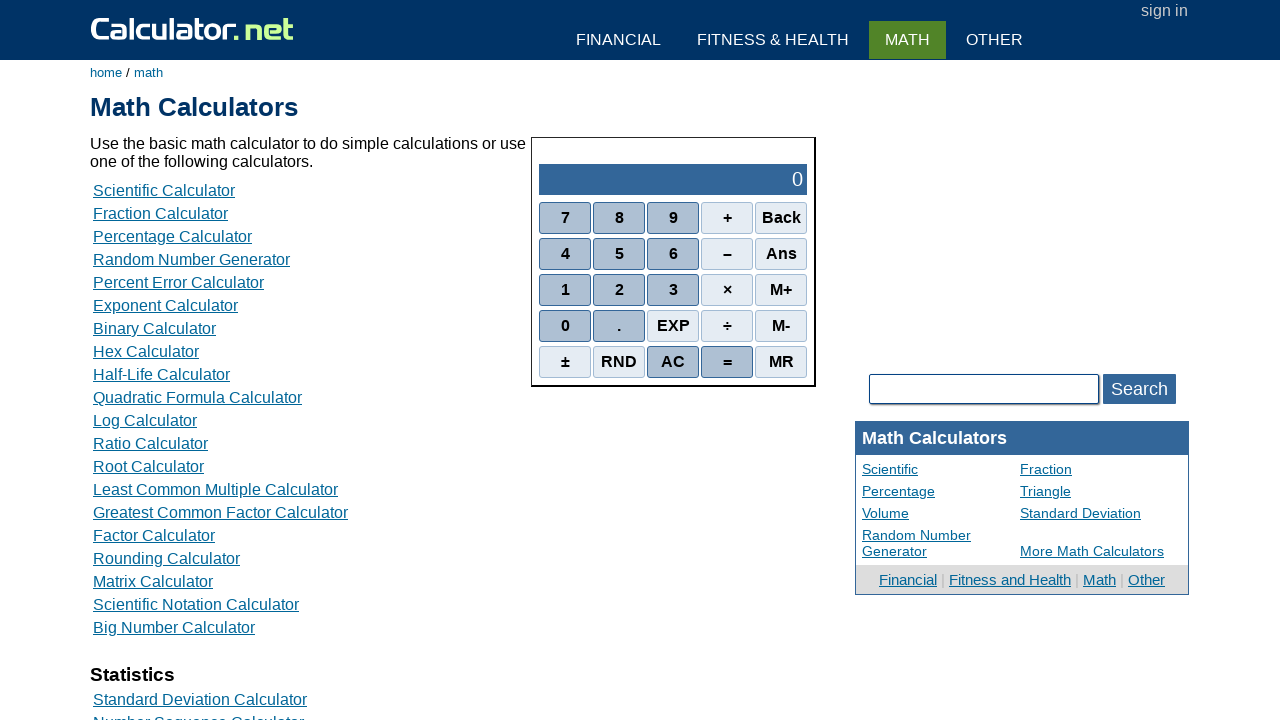

Clicked on Percentage Calculator link at (172, 236) on xpath=//a[contains(text(),'Percentage Calculator')]
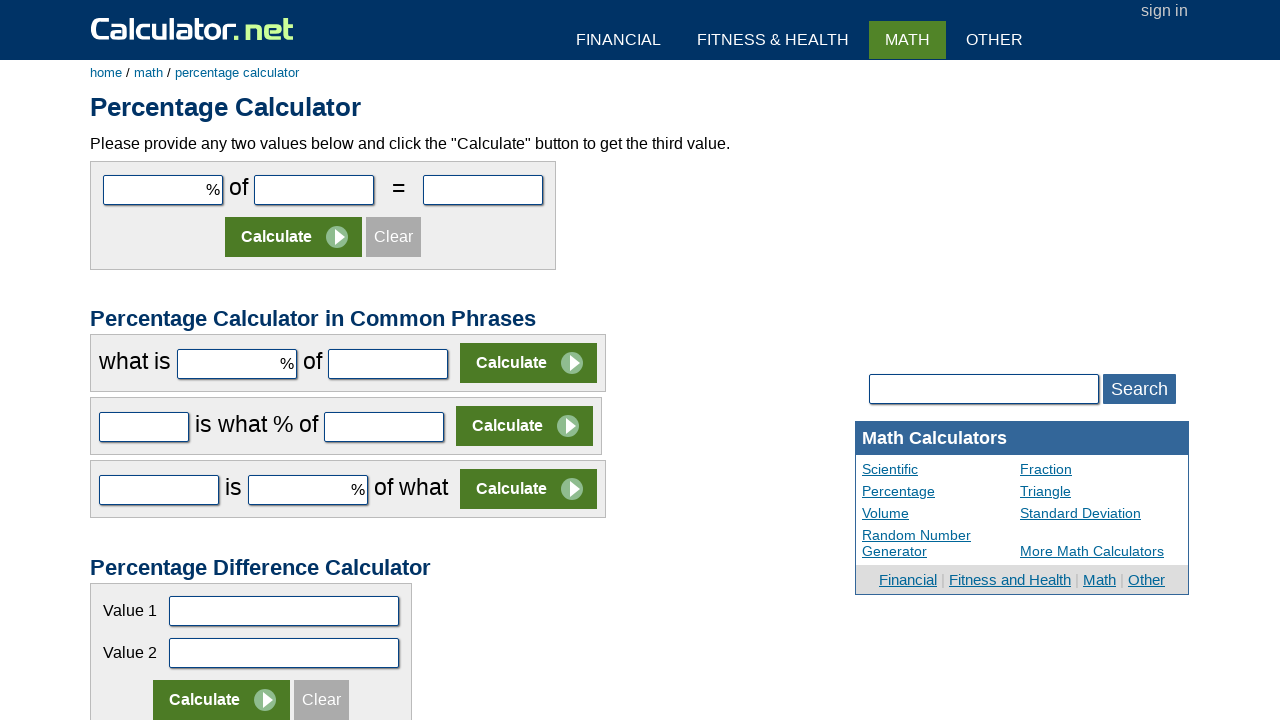

Entered value 17 in the first number field on #cpar1
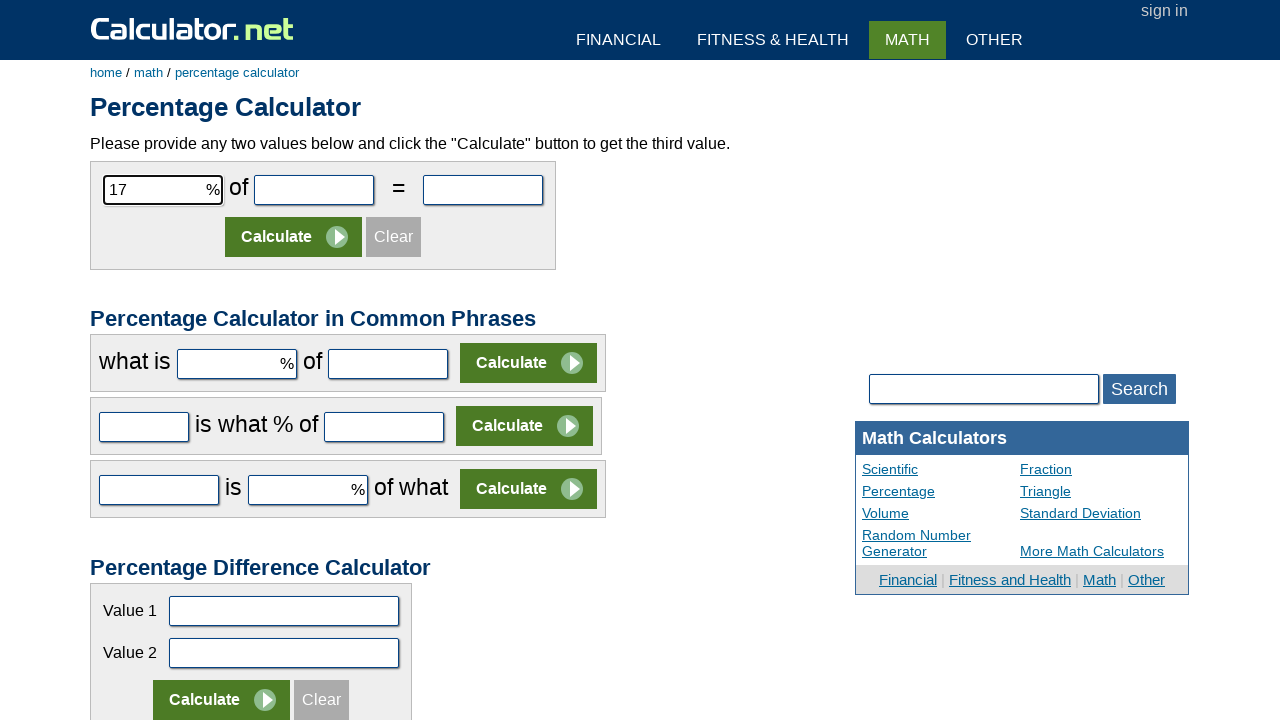

Entered value 35 in the second number field on #cpar2
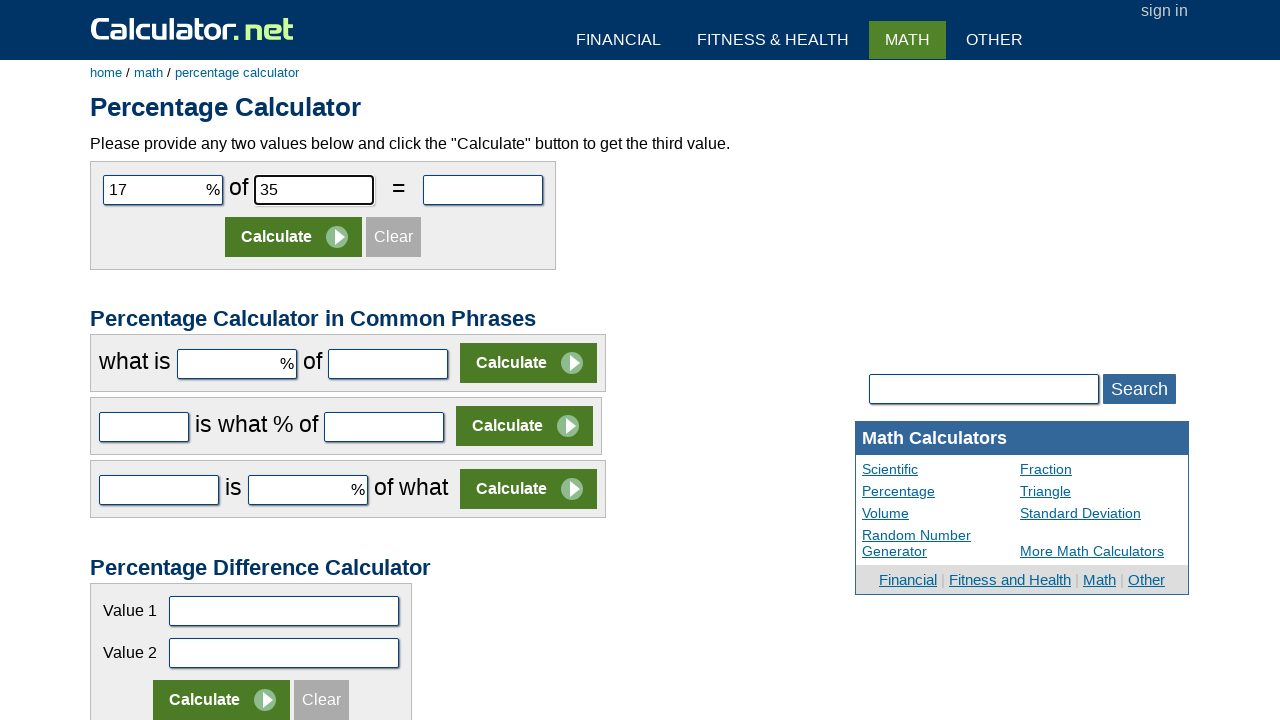

Clicked the Calculate button at (294, 237) on (//input[contains(@value,'Calculate')])[1]
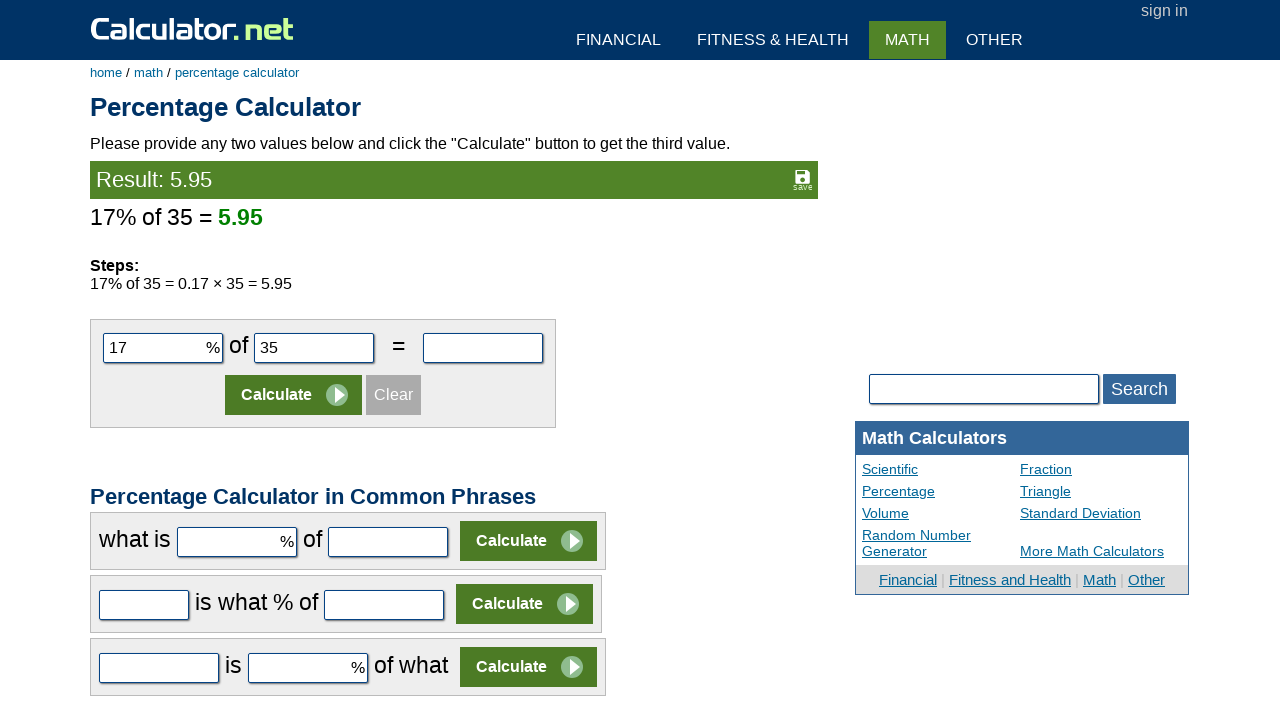

Result element loaded and is visible
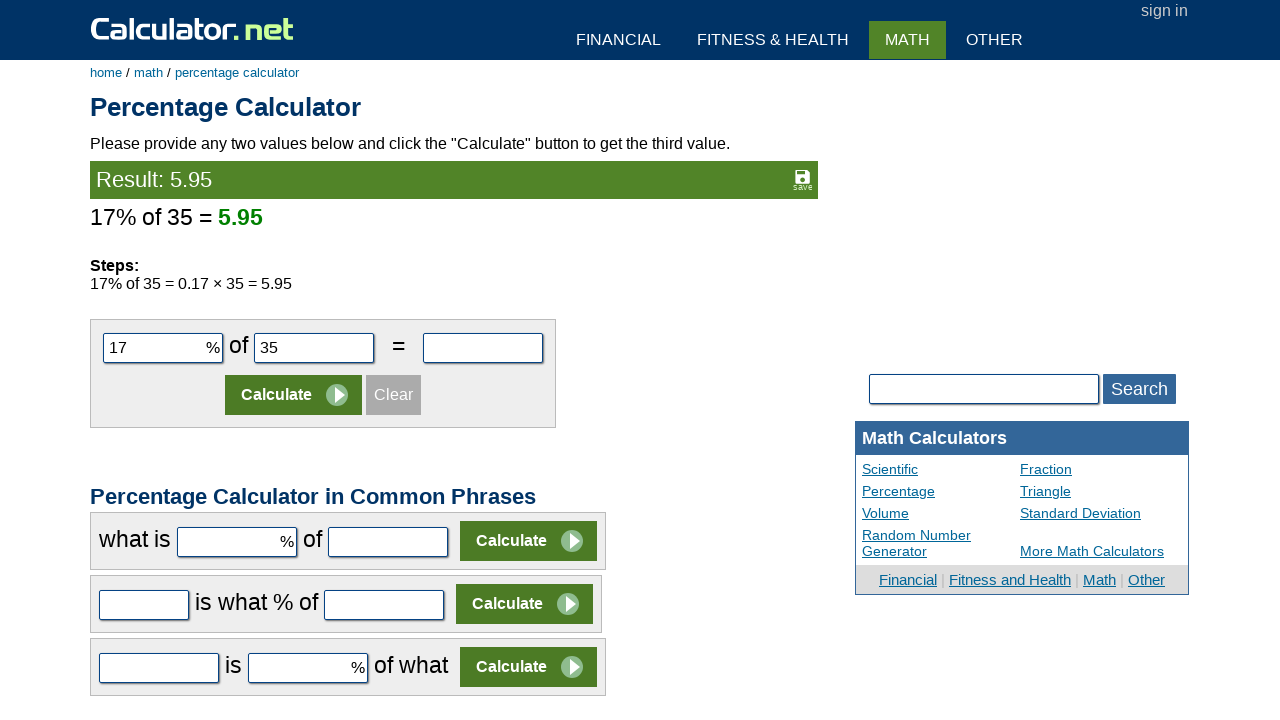

Retrieved result value: 5.95
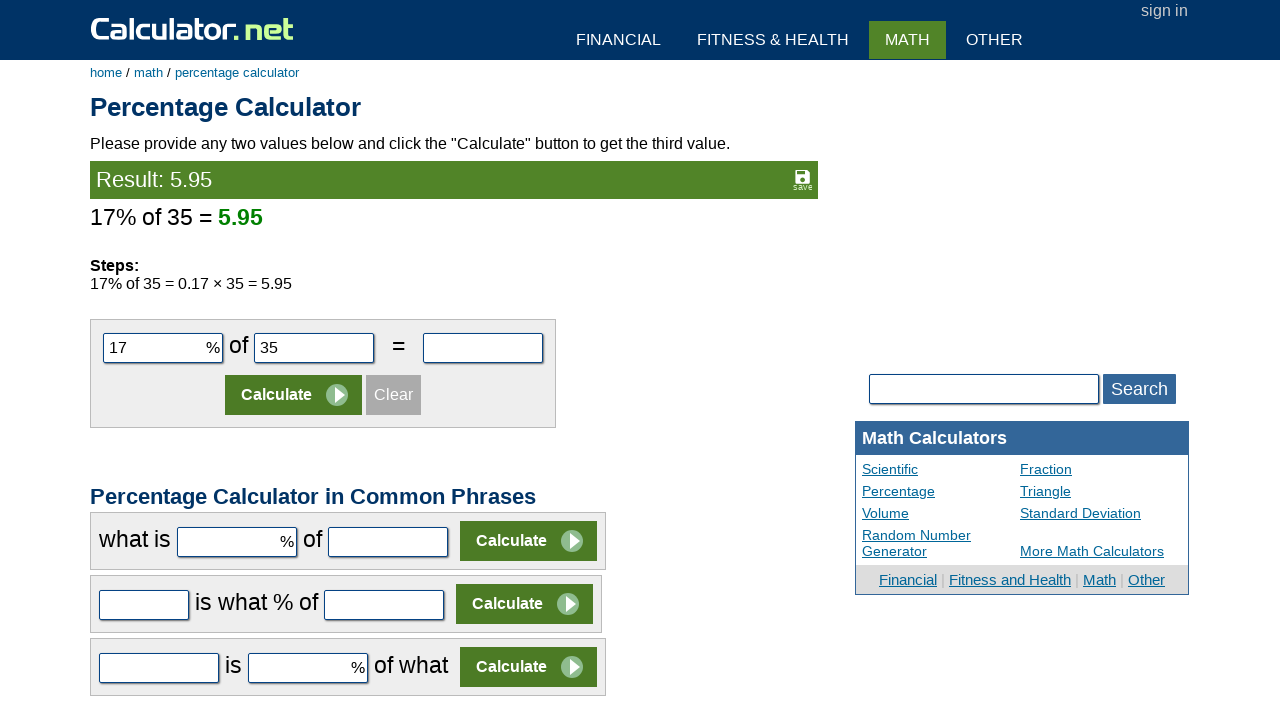

Printed result to console
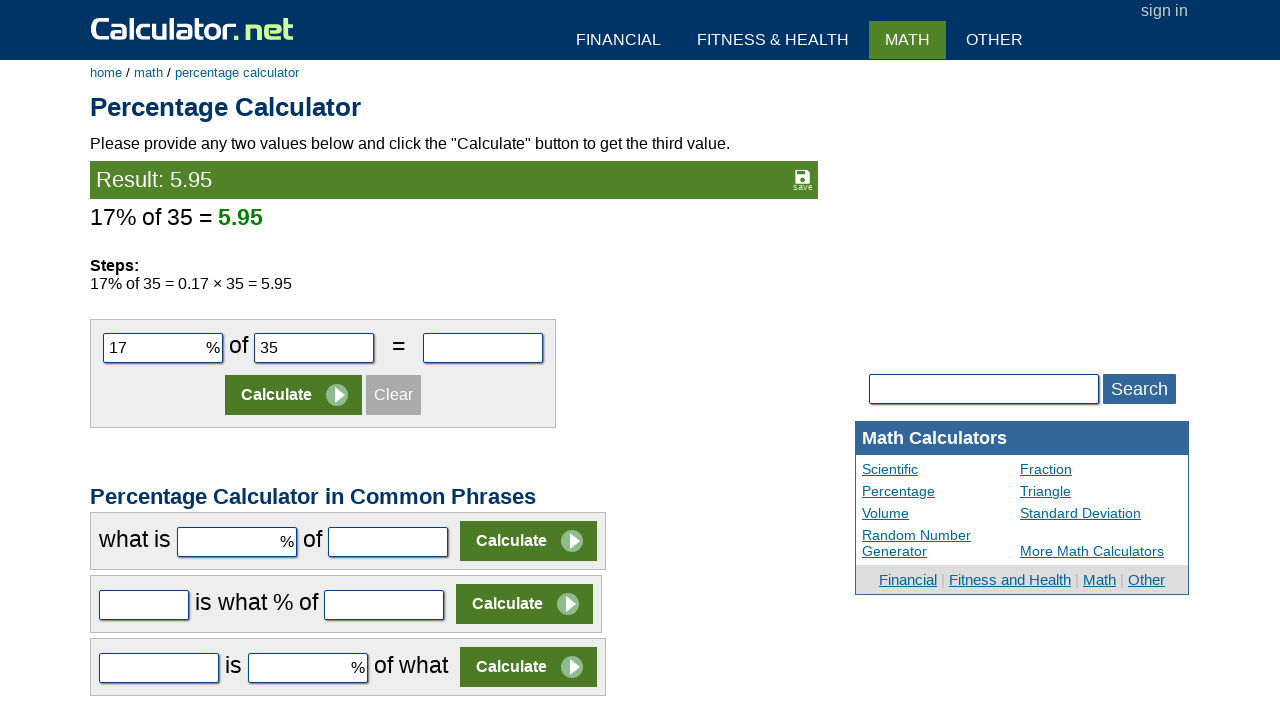

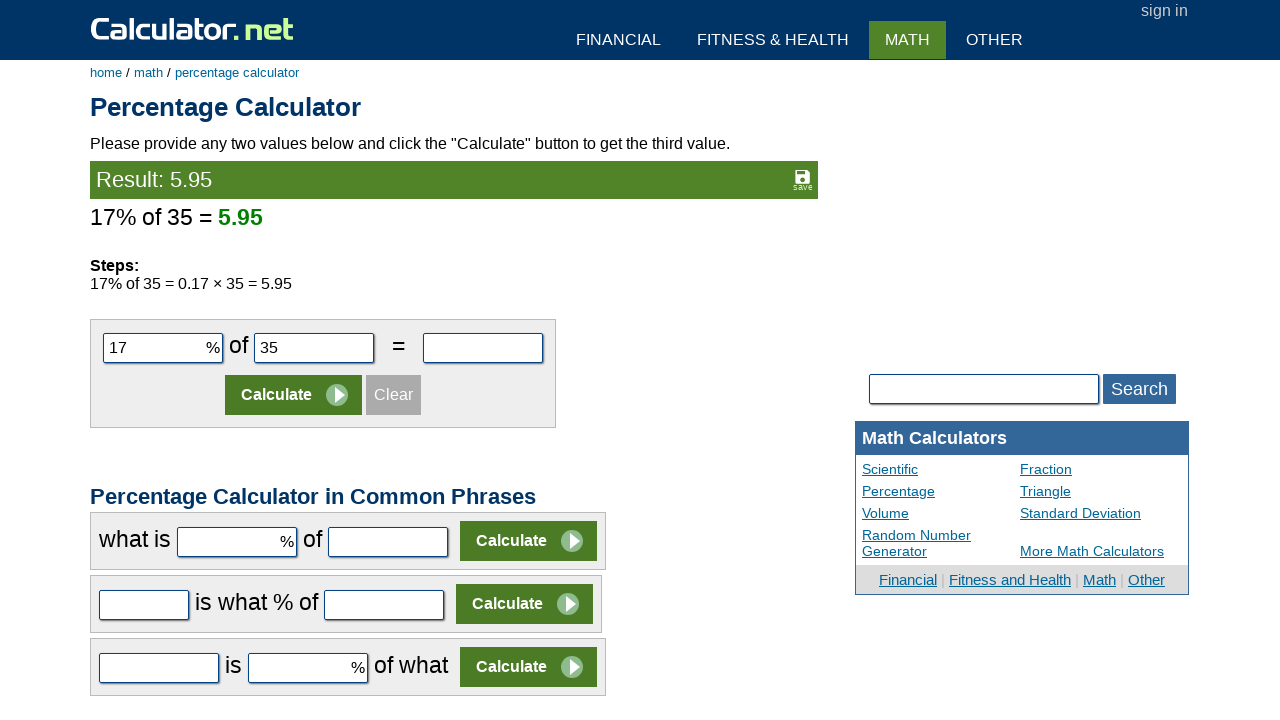